Tests a text box form by filling in full name, email, current address, and permanent address fields, then submitting and verifying the displayed results

Starting URL: https://demoqa.com/text-box

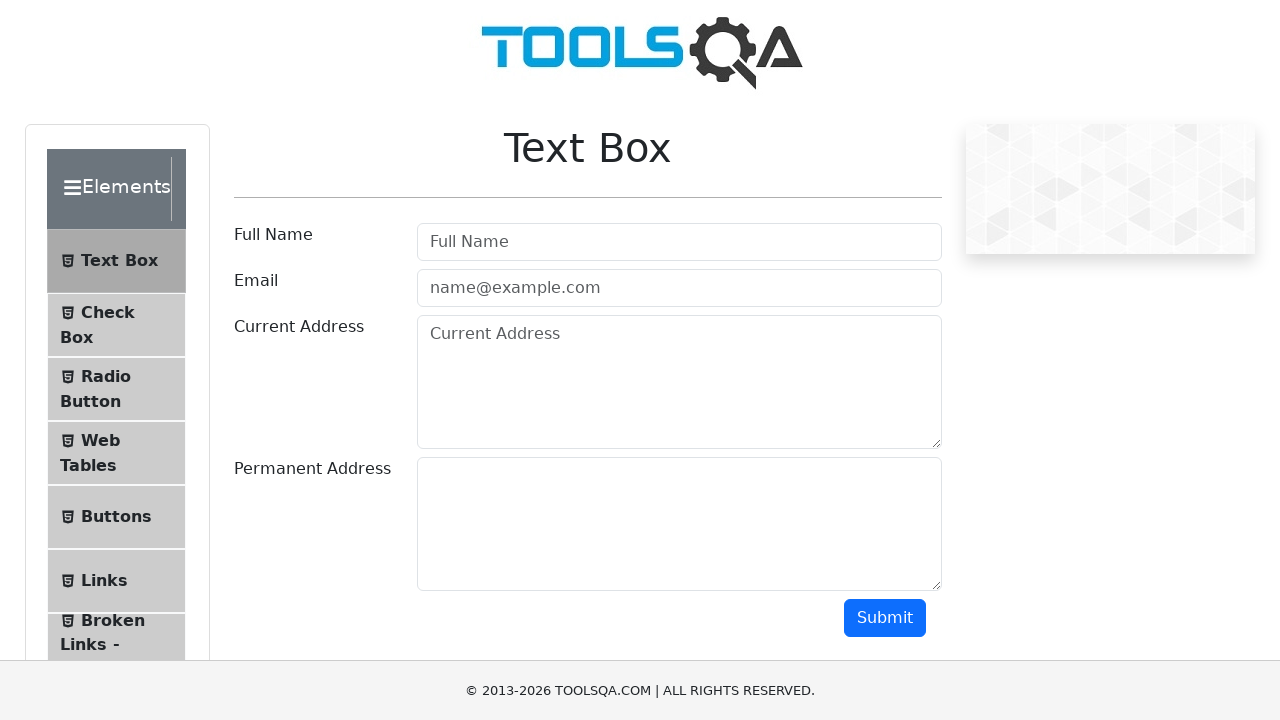

Filled full name field with 'Himanshu Kumar' on internal:attr=[placeholder="Full Name"i]
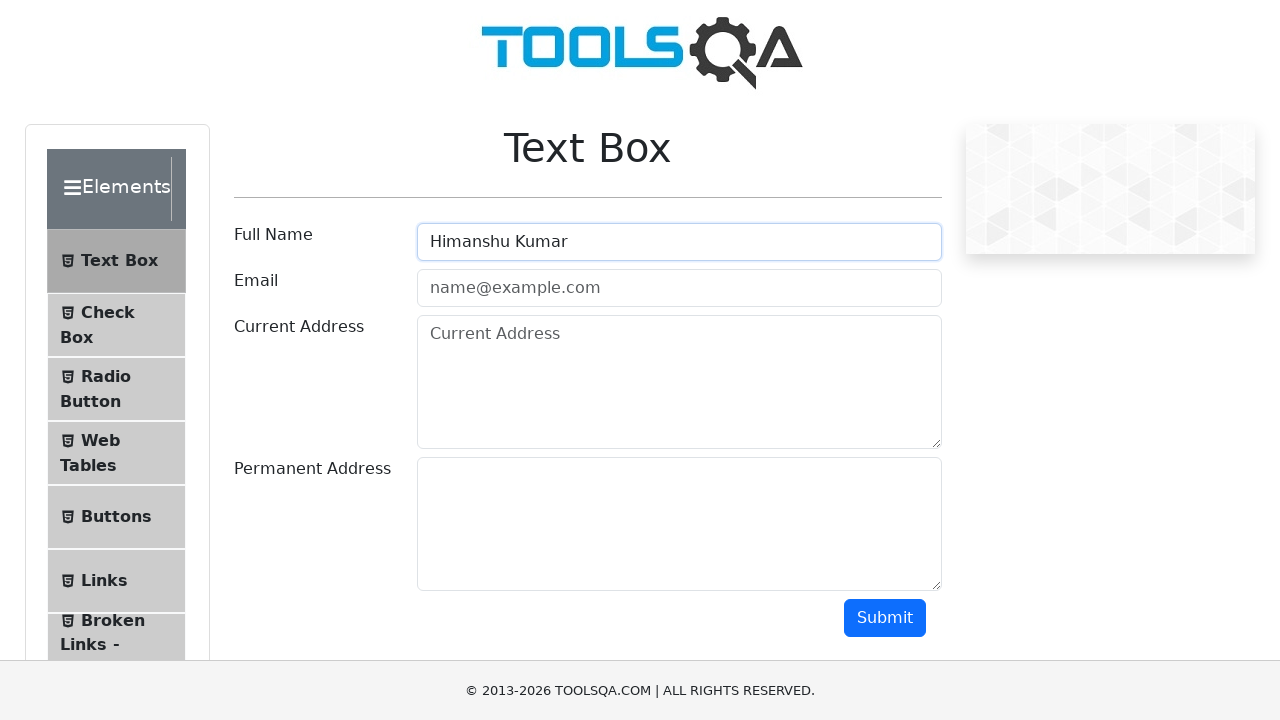

Filled email field with 'testemail@gmail.com' on internal:attr=[placeholder="name@example.com"i]
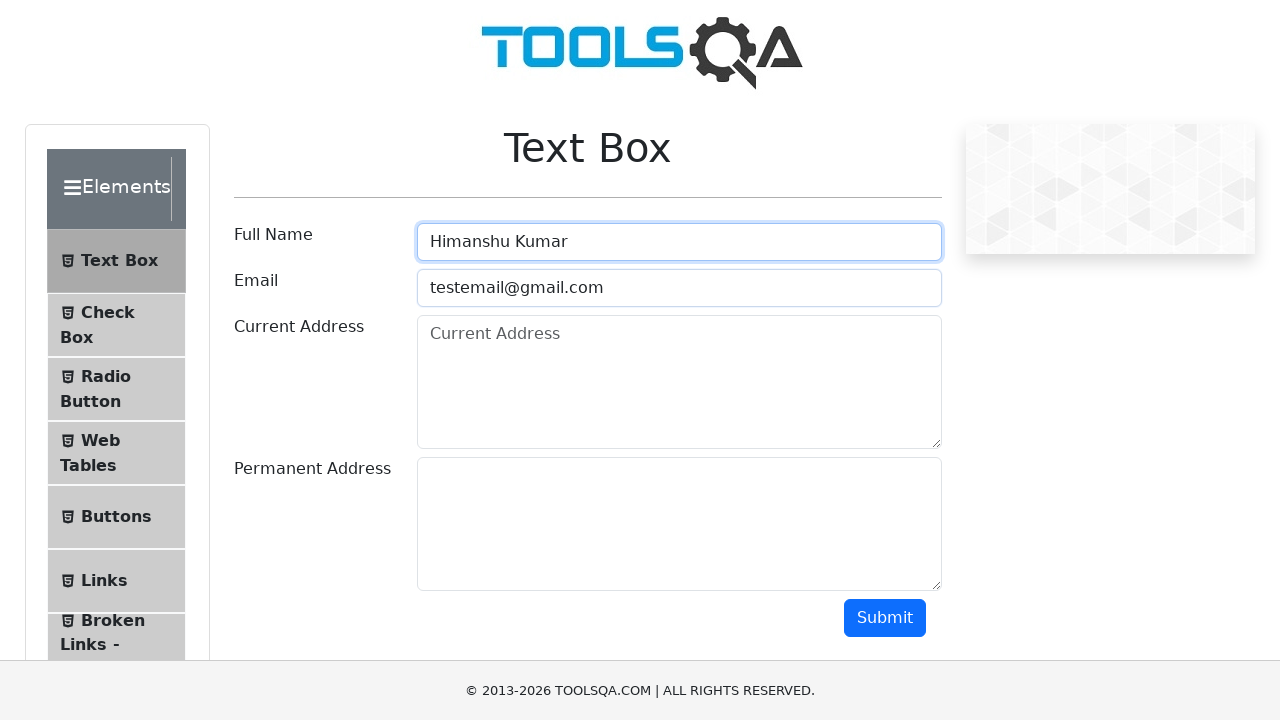

Filled current address field with 'first street 10' on internal:role=textbox[name="address"i]
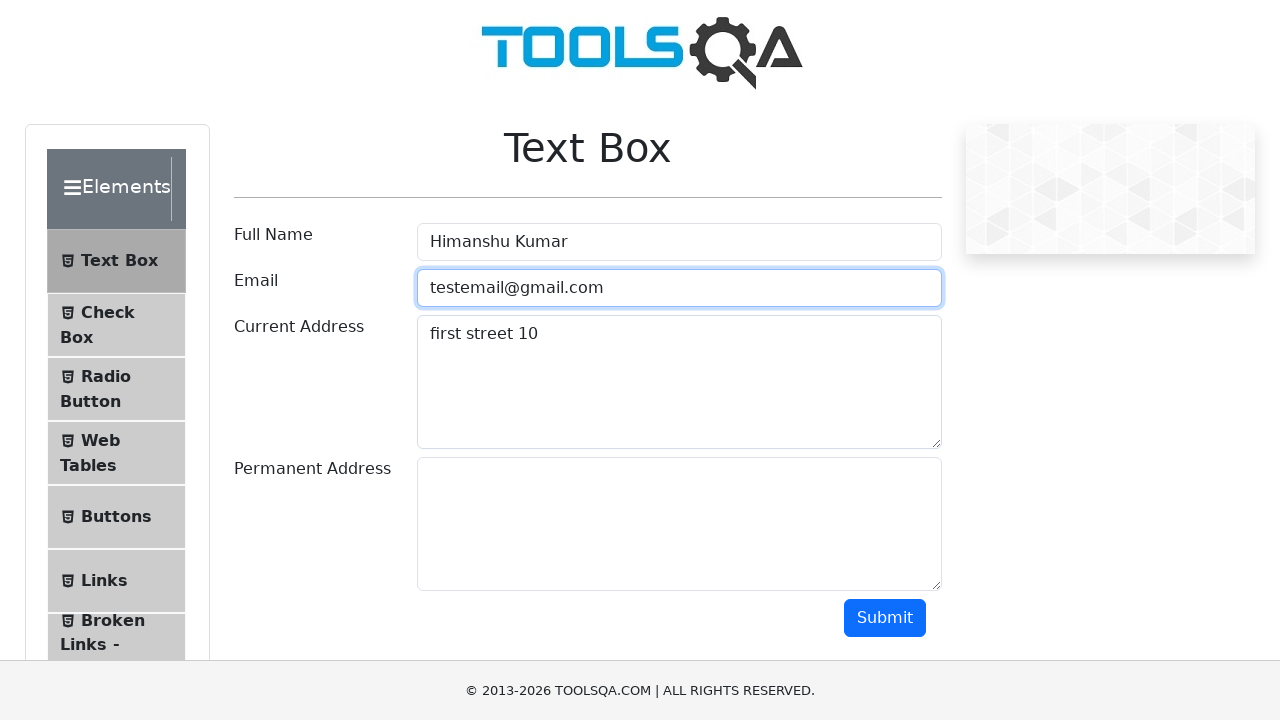

Filled permanent address field with 'second street 20' on #permanentAddress
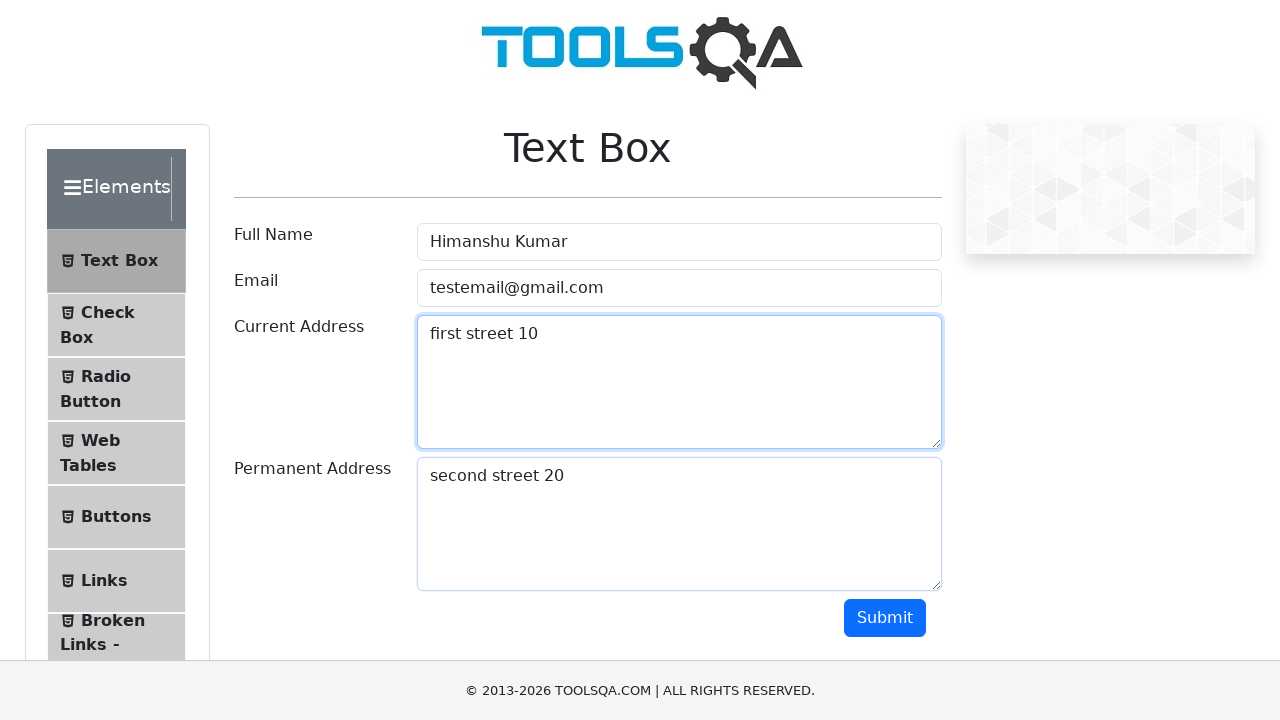

Clicked Submit button to submit the form at (885, 618) on internal:text="Submit"i
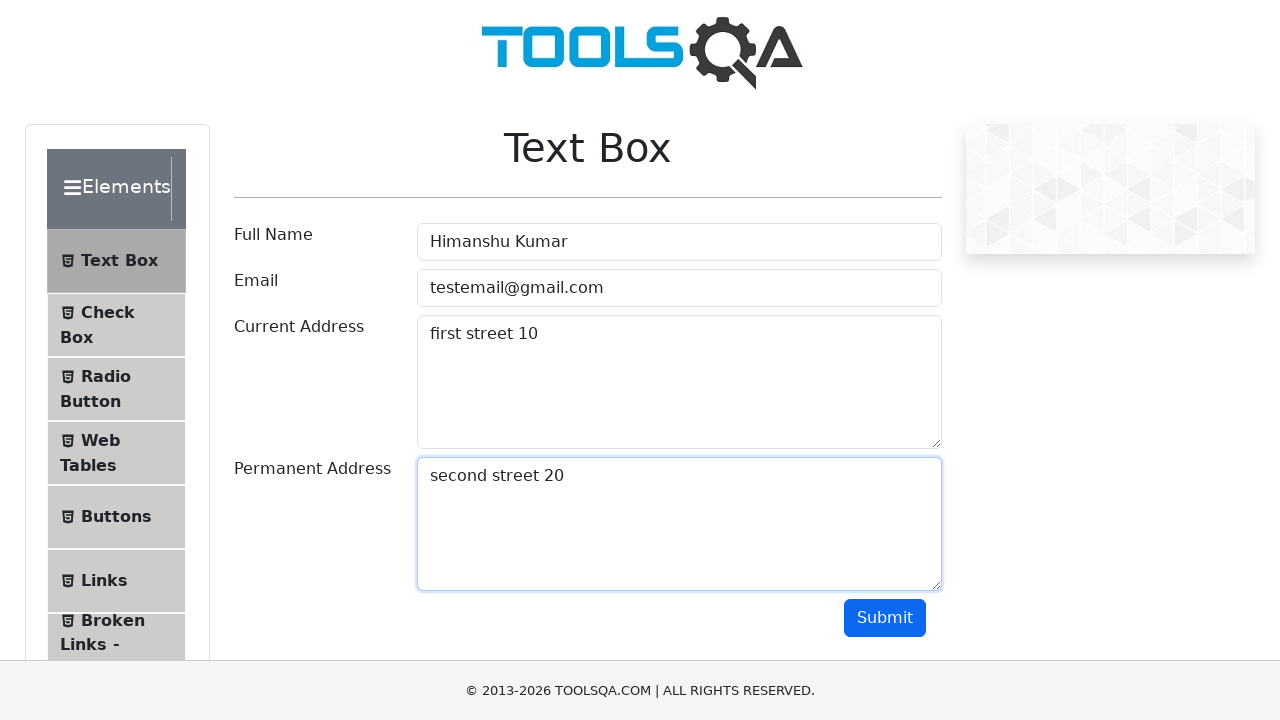

Results section loaded successfully
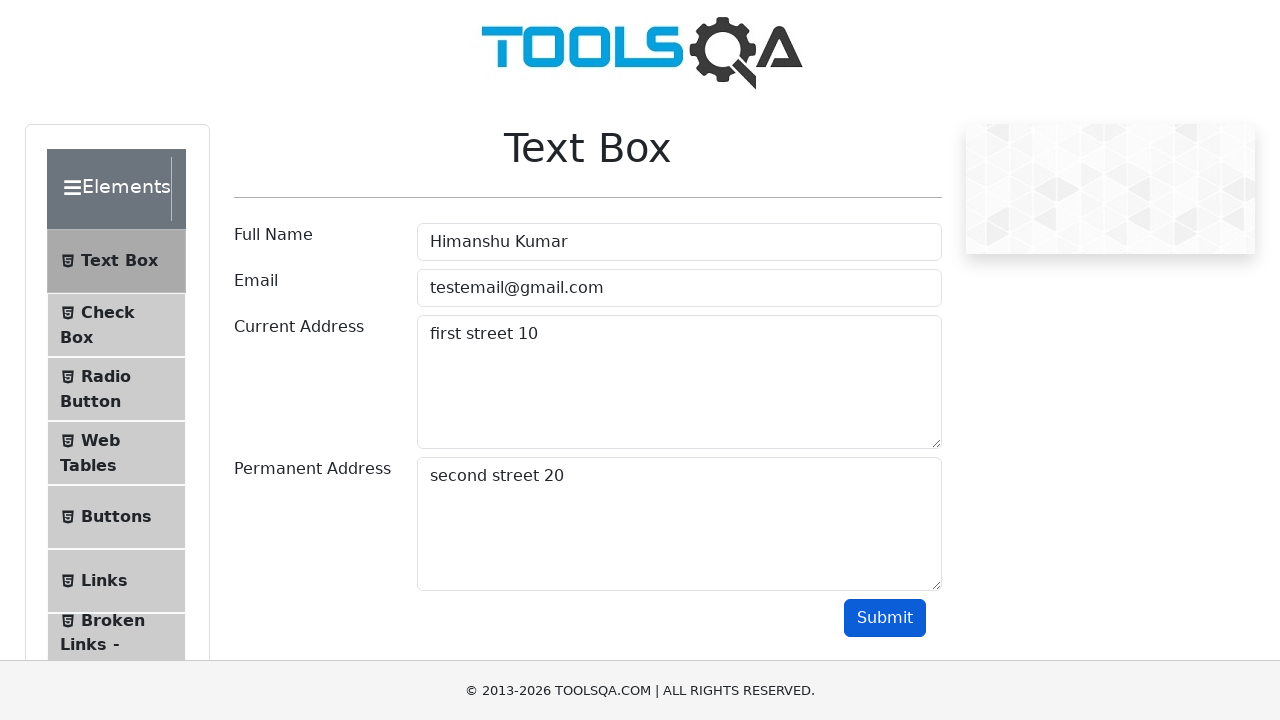

Verified result name displays 'Name:Himanshu Kumar'
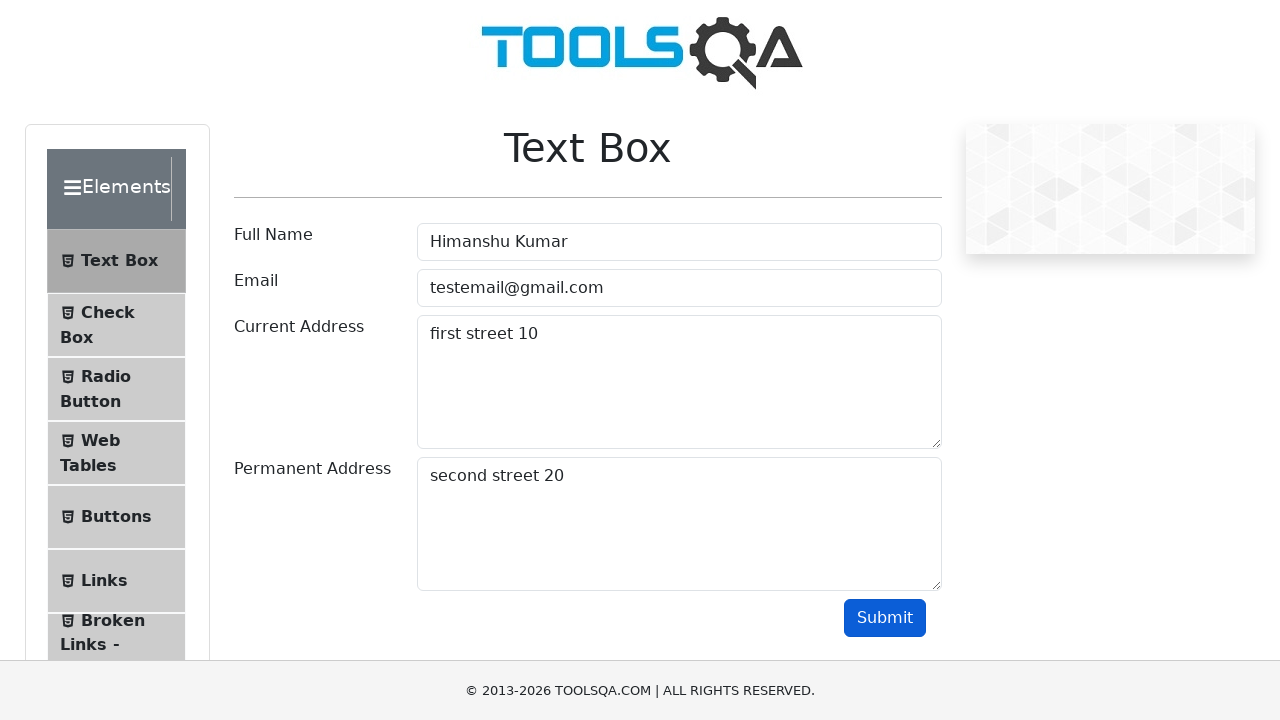

Verified result current address displays 'Current Address :first street 10'
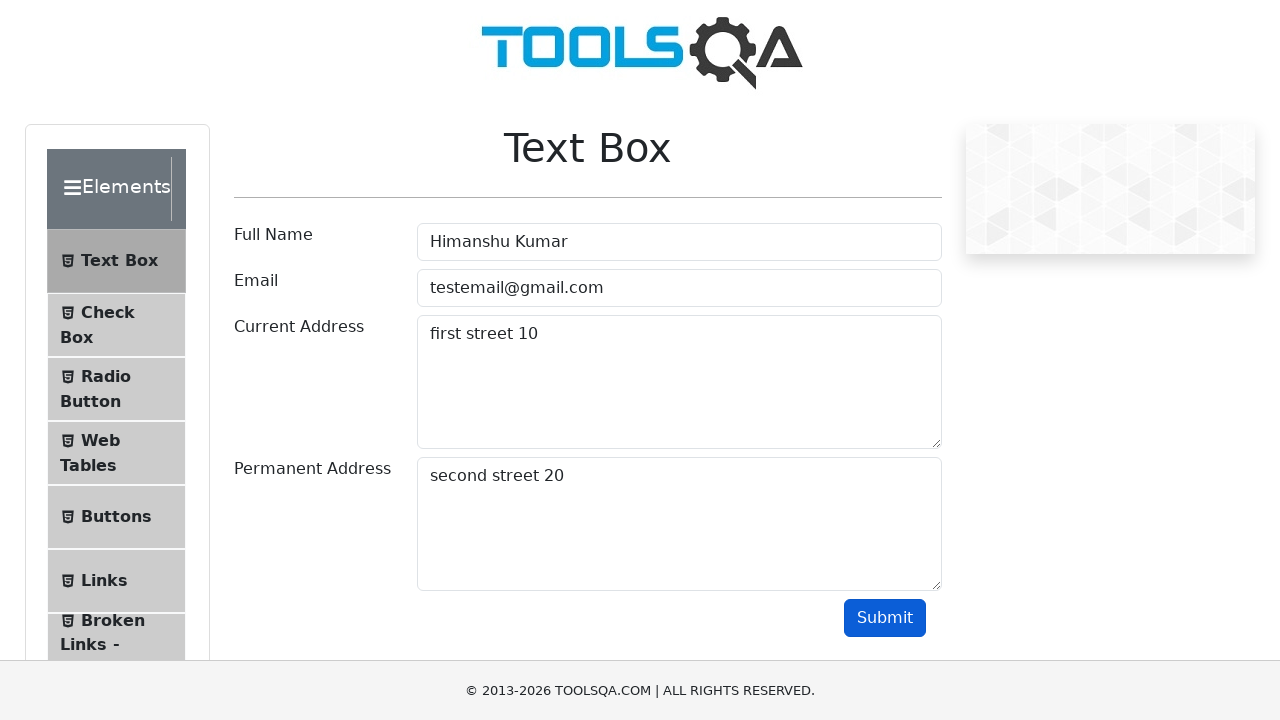

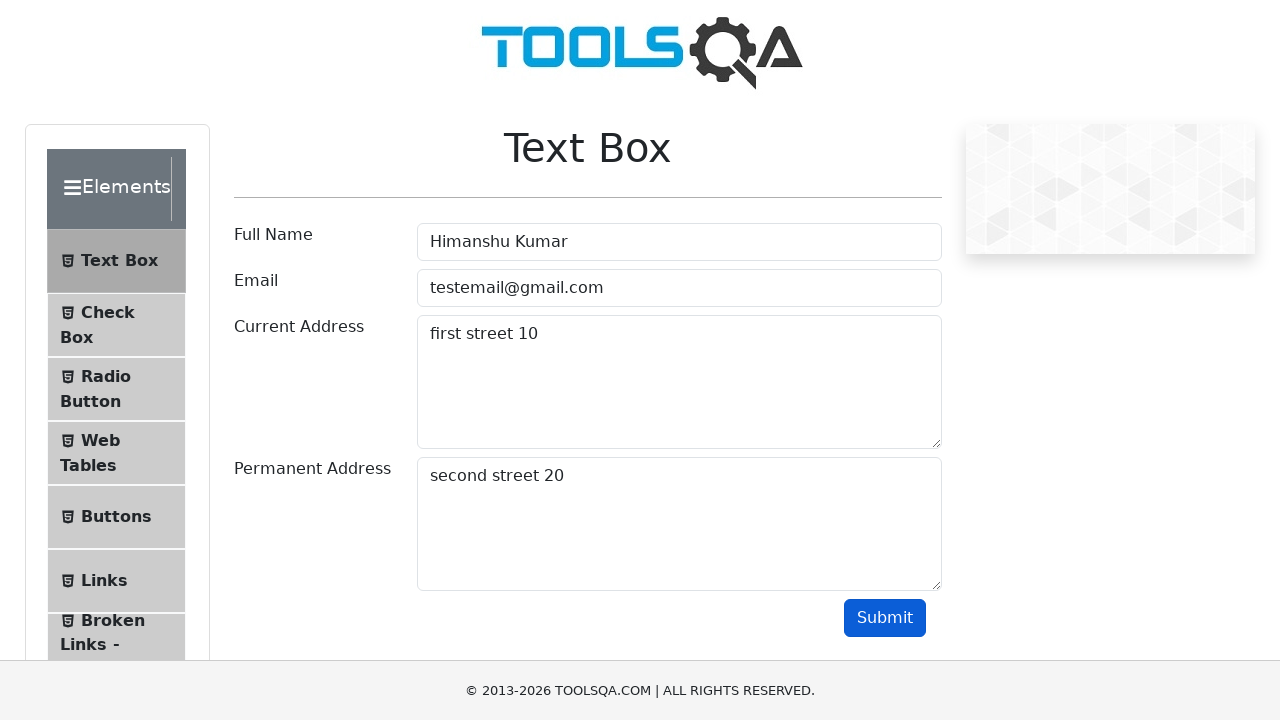